Navigates to YouTube homepage and verifies the page loads successfully

Starting URL: https://www.youtube.com

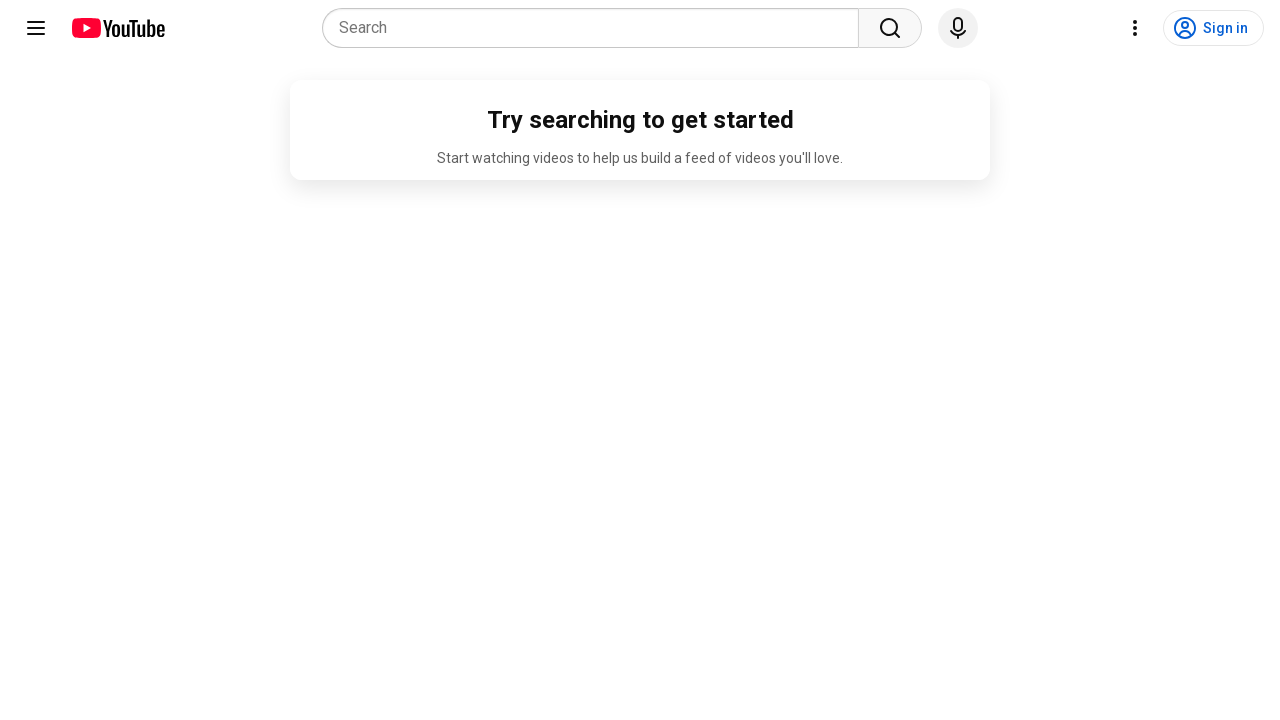

Navigated to YouTube homepage
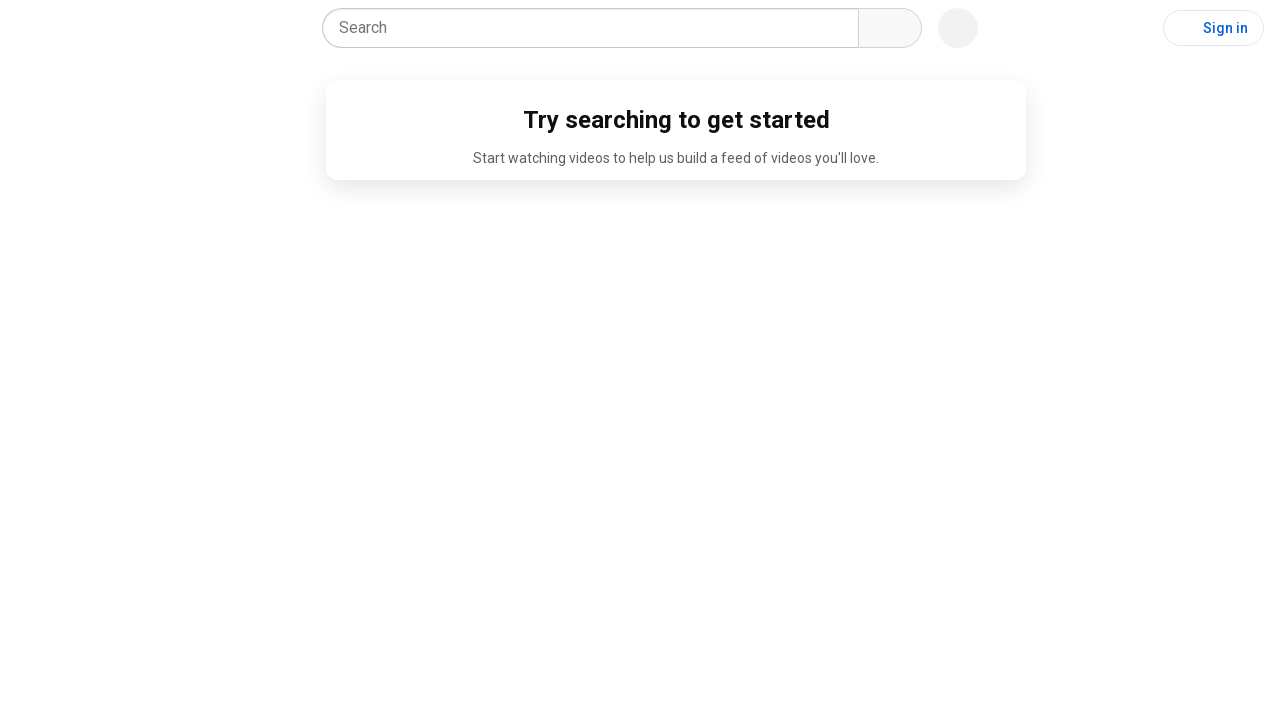

YouTube page loaded successfully - main content is visible
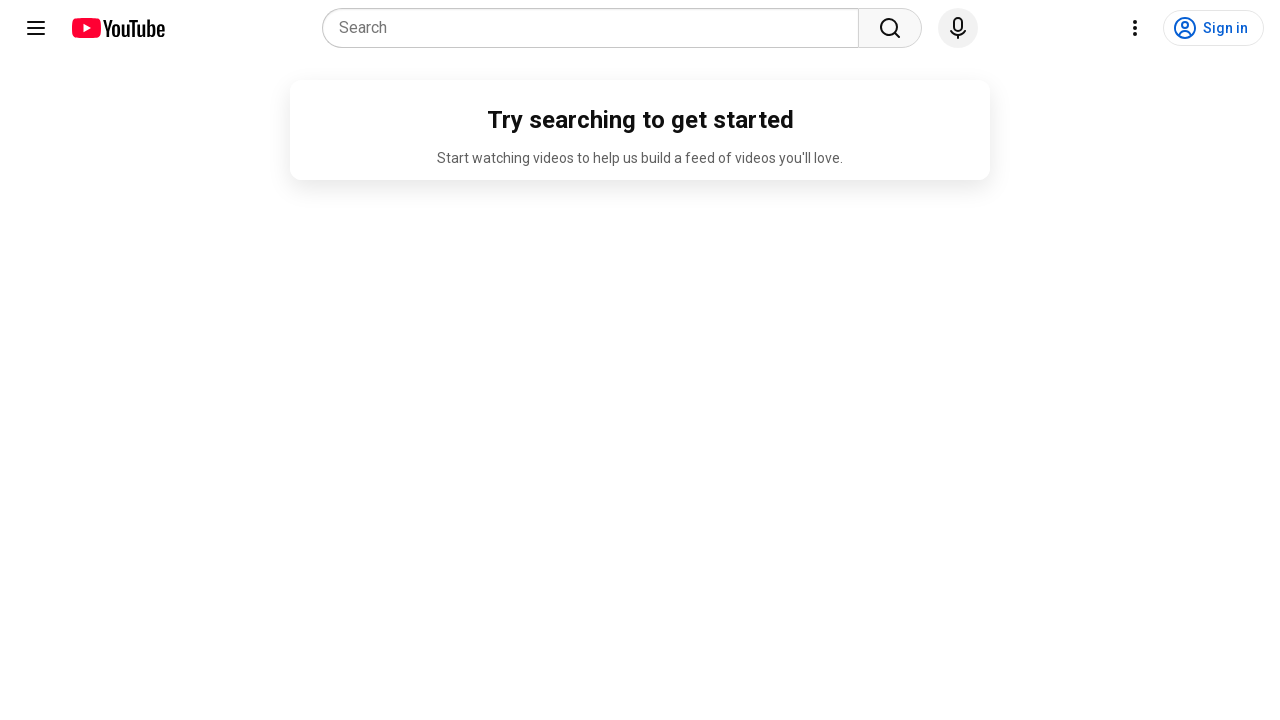

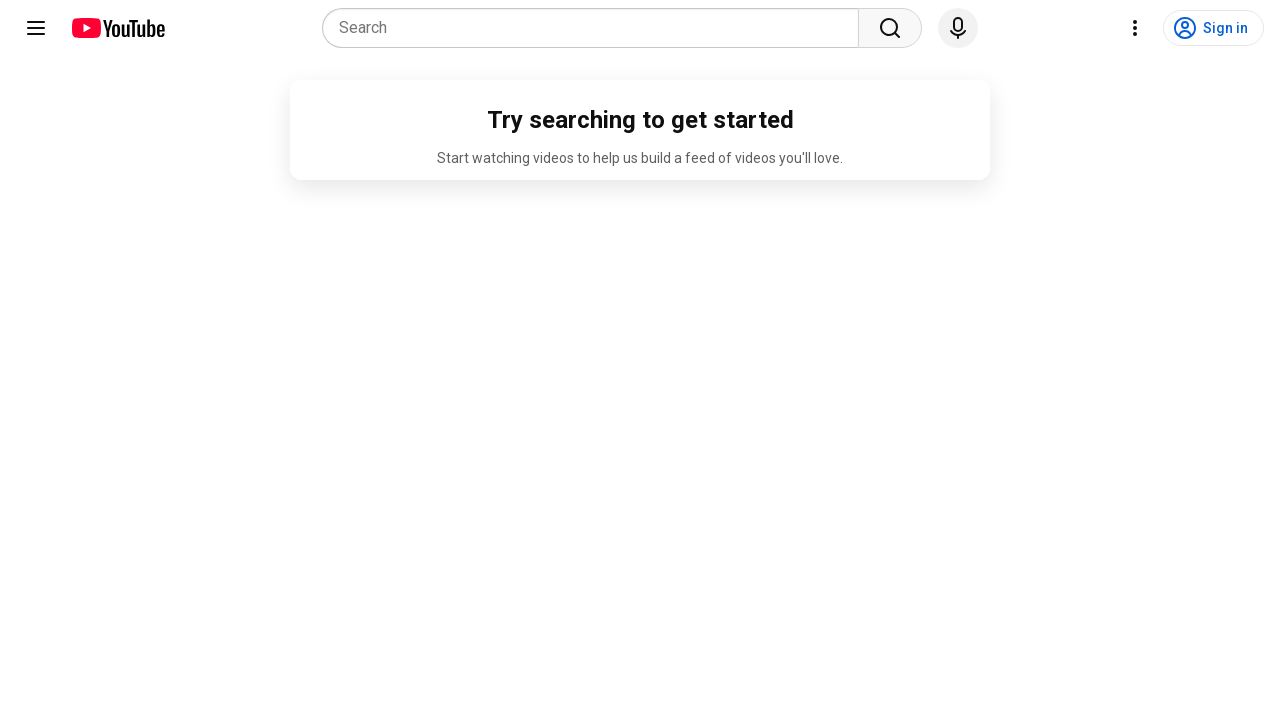